Navigates to the Hover Demo page and hovers over a link to verify underline text decoration appears

Starting URL: https://www.lambdatest.com/selenium-playground/

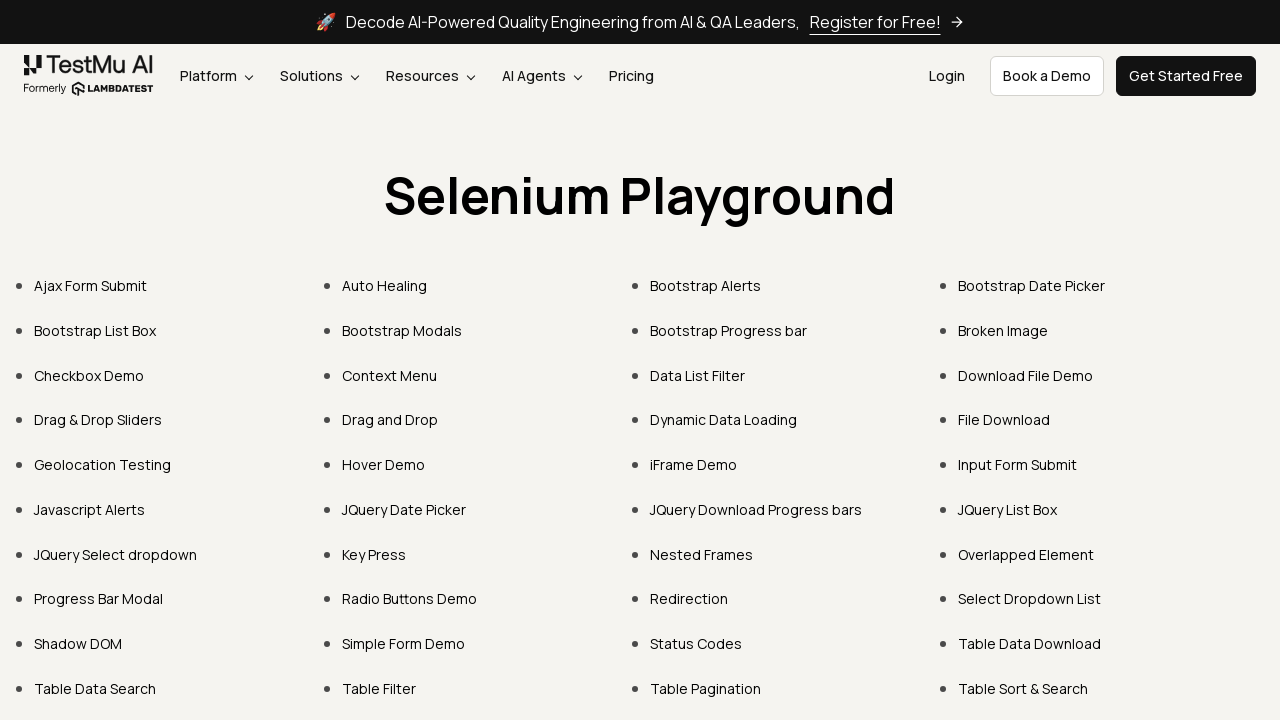

Clicked on Hover Demo link at (384, 464) on xpath=//a[normalize-space()="Hover Demo"]
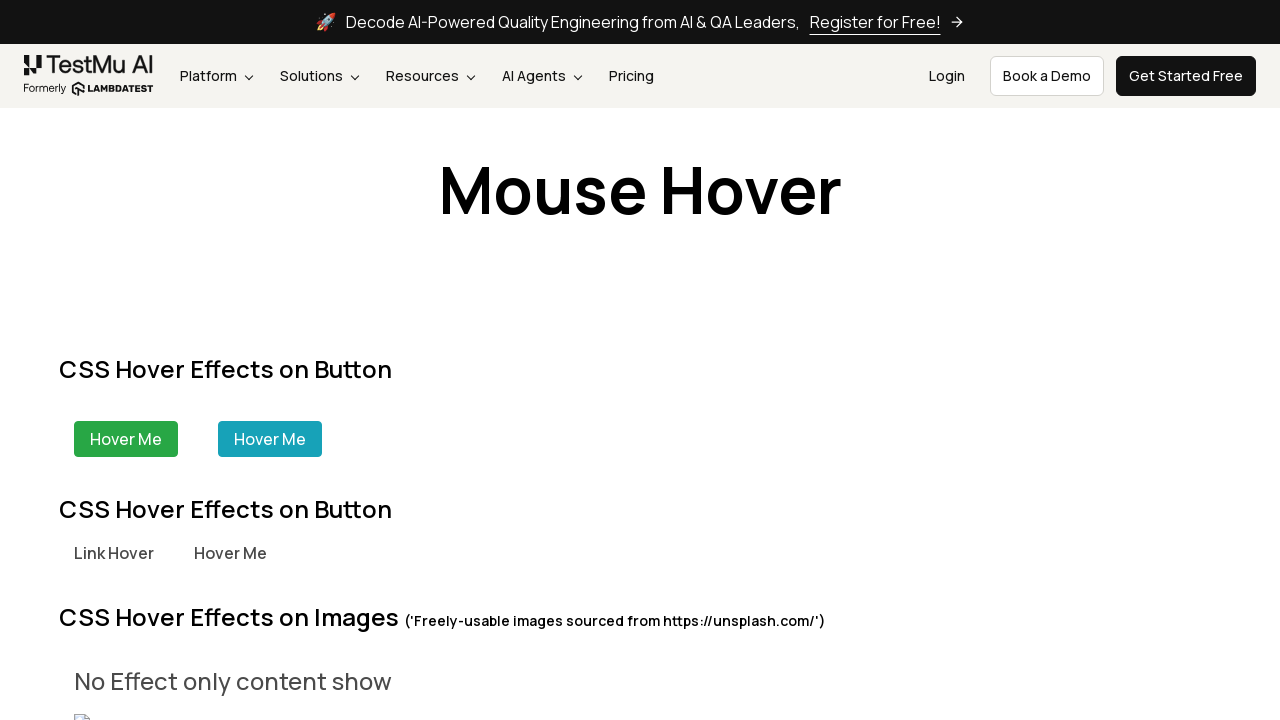

Located the link element to hover over
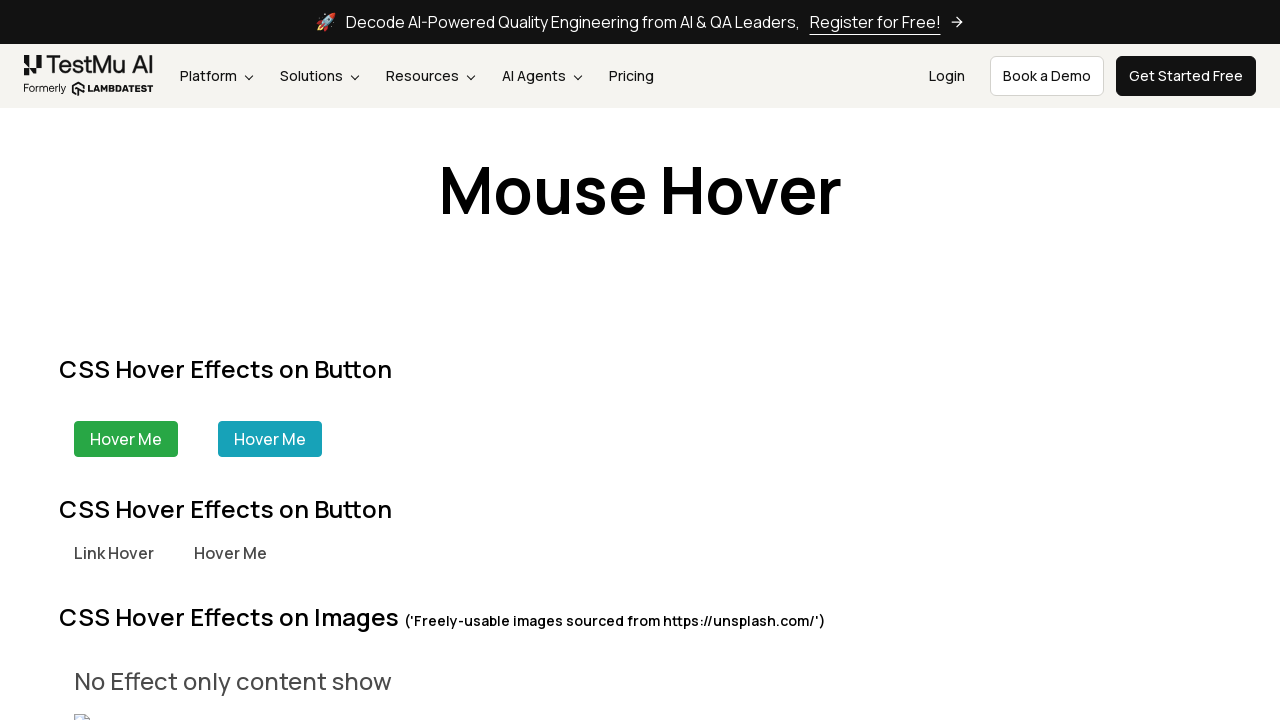

Link element became visible and ready
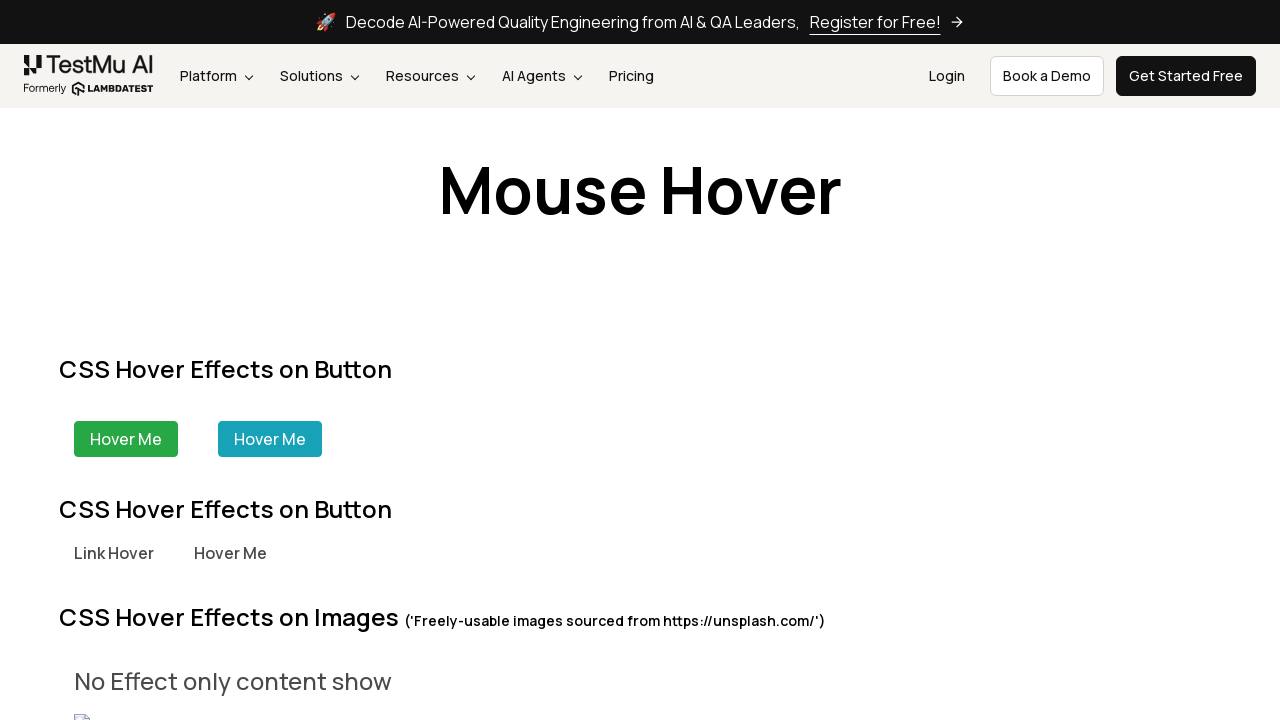

Hovered over the link element to verify underline text decoration appears at (114, 553) on xpath=//div[@class="font-semibold text-gray-800 hover:underline cursor-pointer t
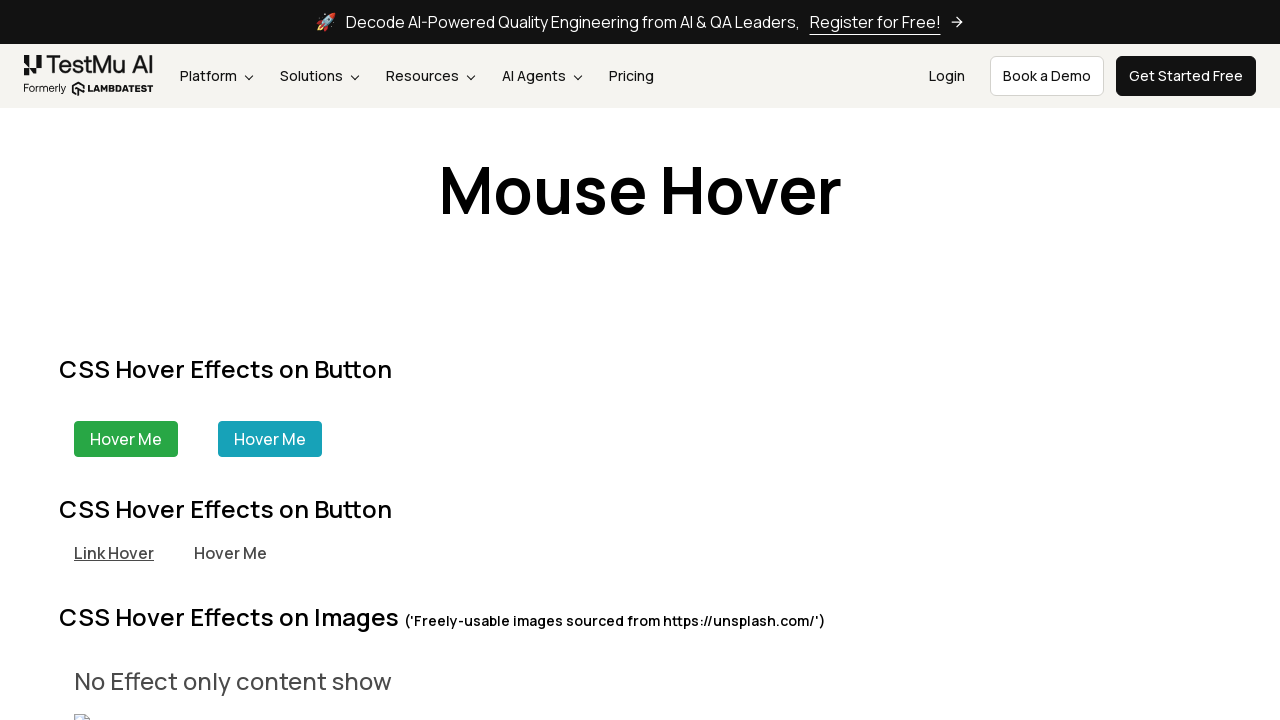

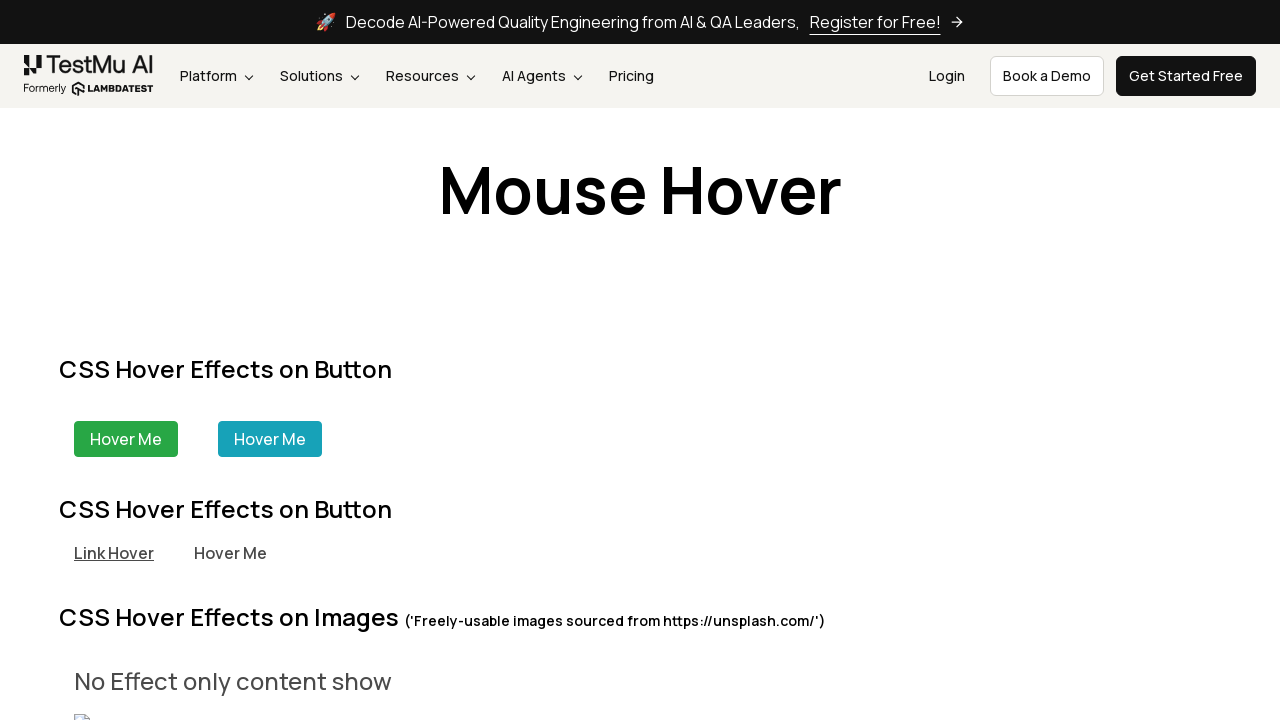